Tests browser tab switching by navigating to Douban Movie, clicking on the music navigation link to open a new tab, then switching between the original and new tabs.

Starting URL: https://movie.douban.com/

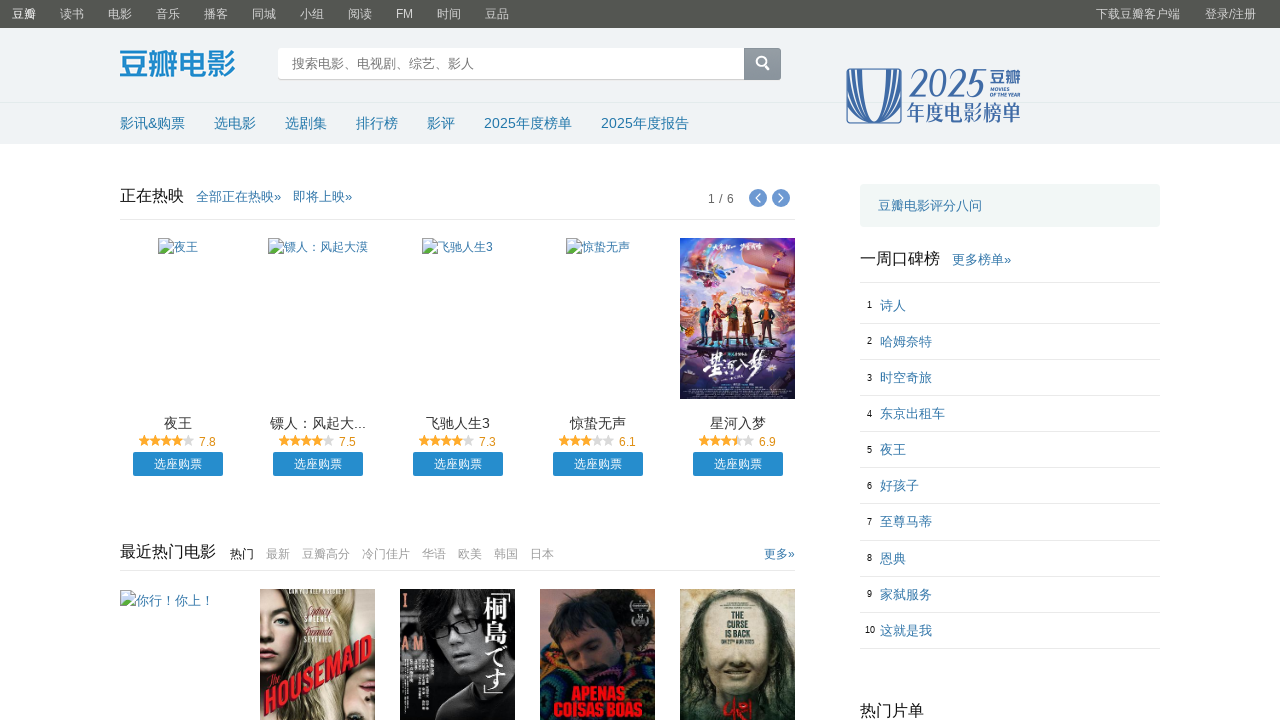

Clicked music navigation link to open new tab at (168, 14) on .global-nav-items > ul > li:nth-child(4) > a
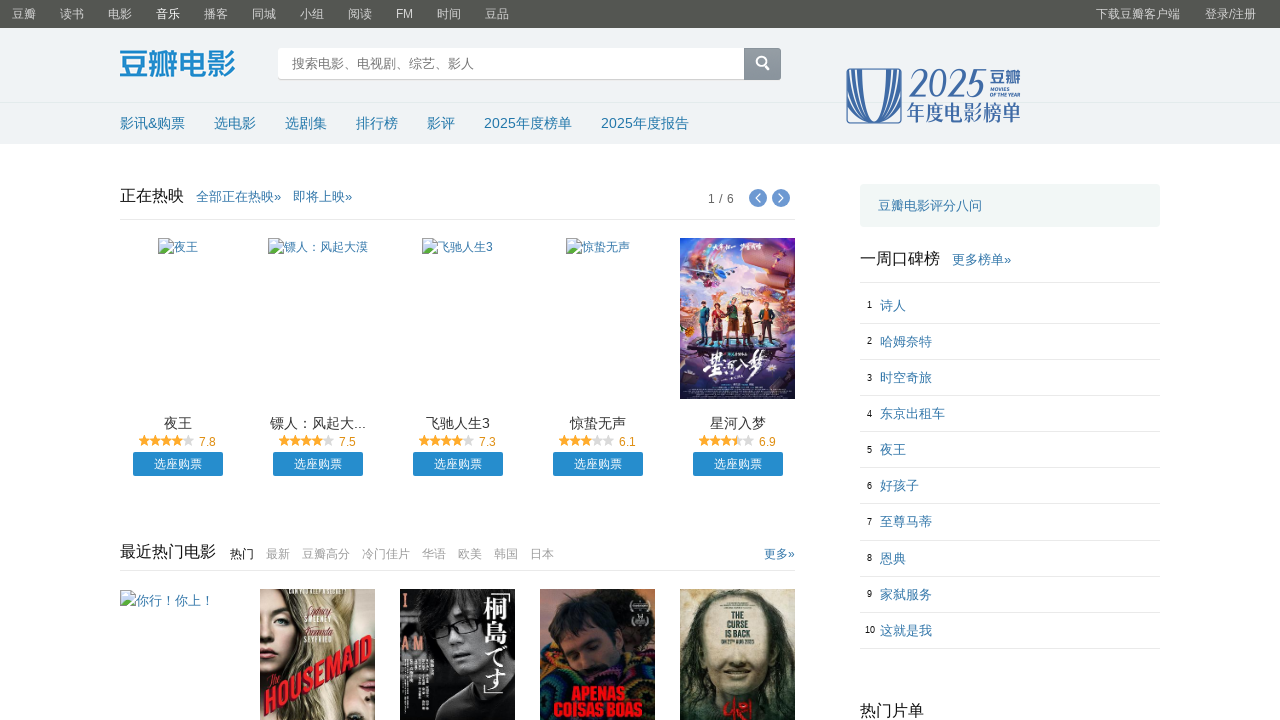

Waited for new tab to open
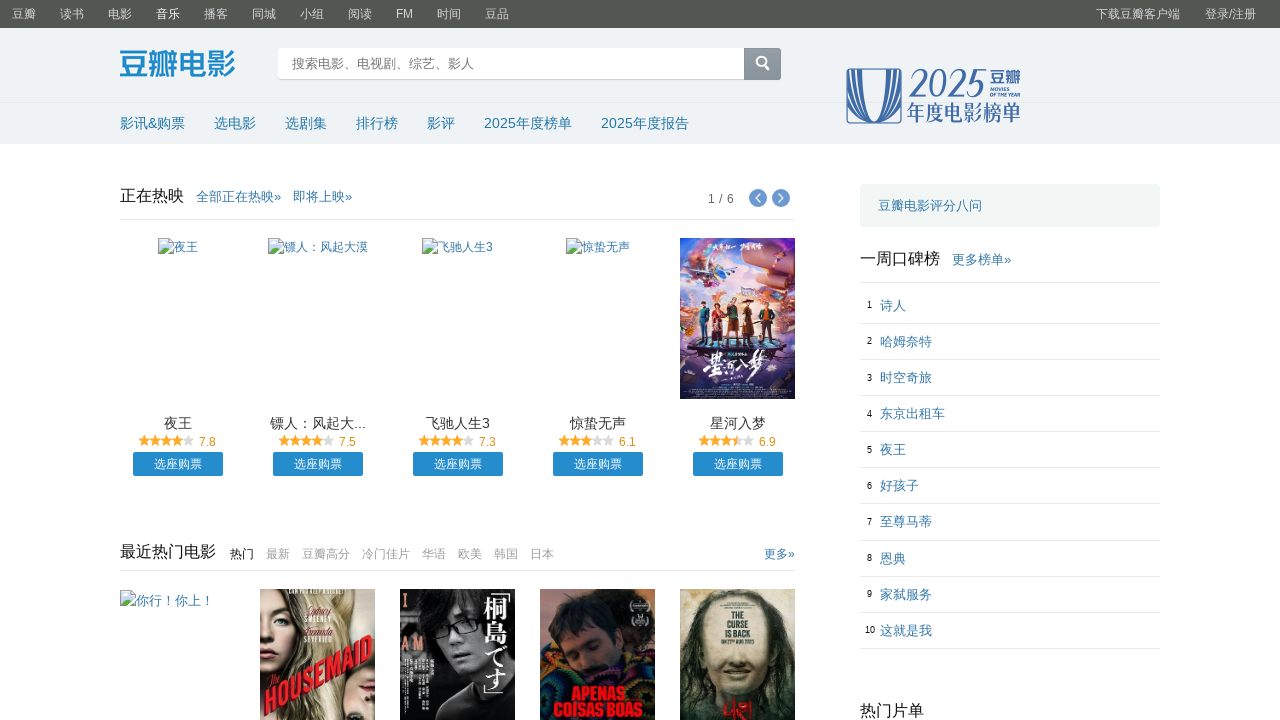

Retrieved all open tabs from context
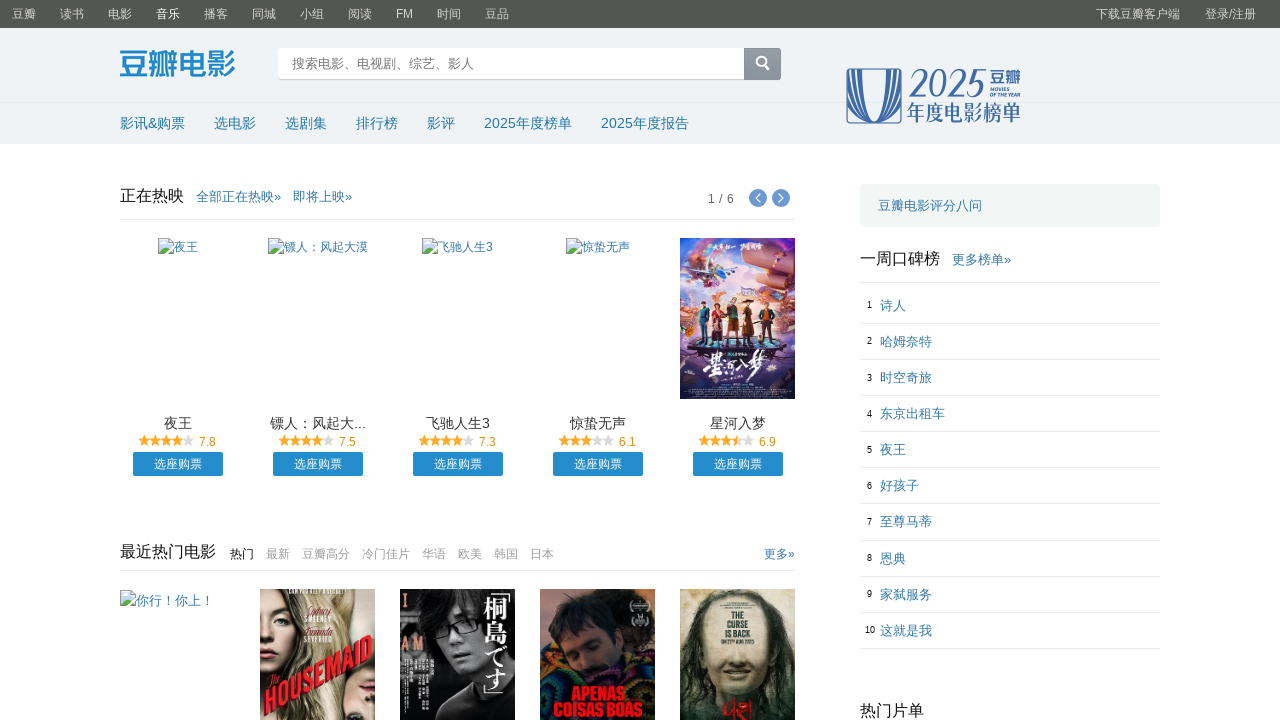

Switched to first tab (original Douban Movie tab)
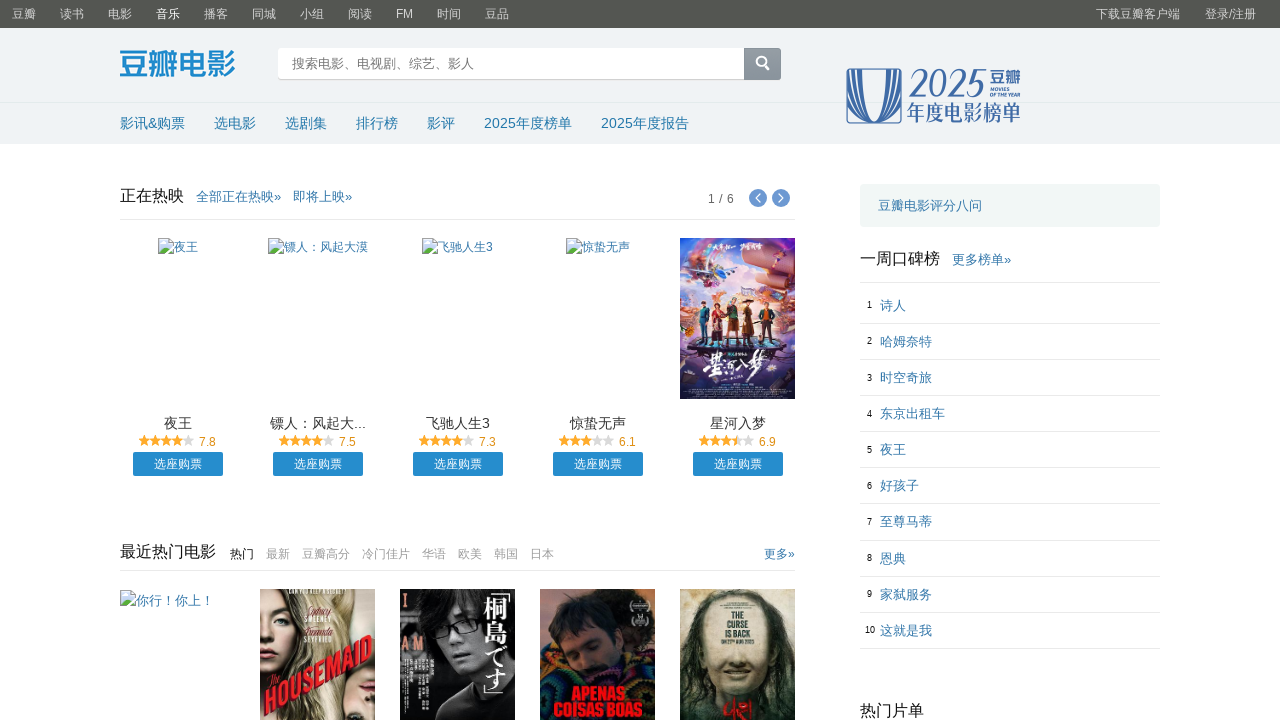

Waited after switching to first tab
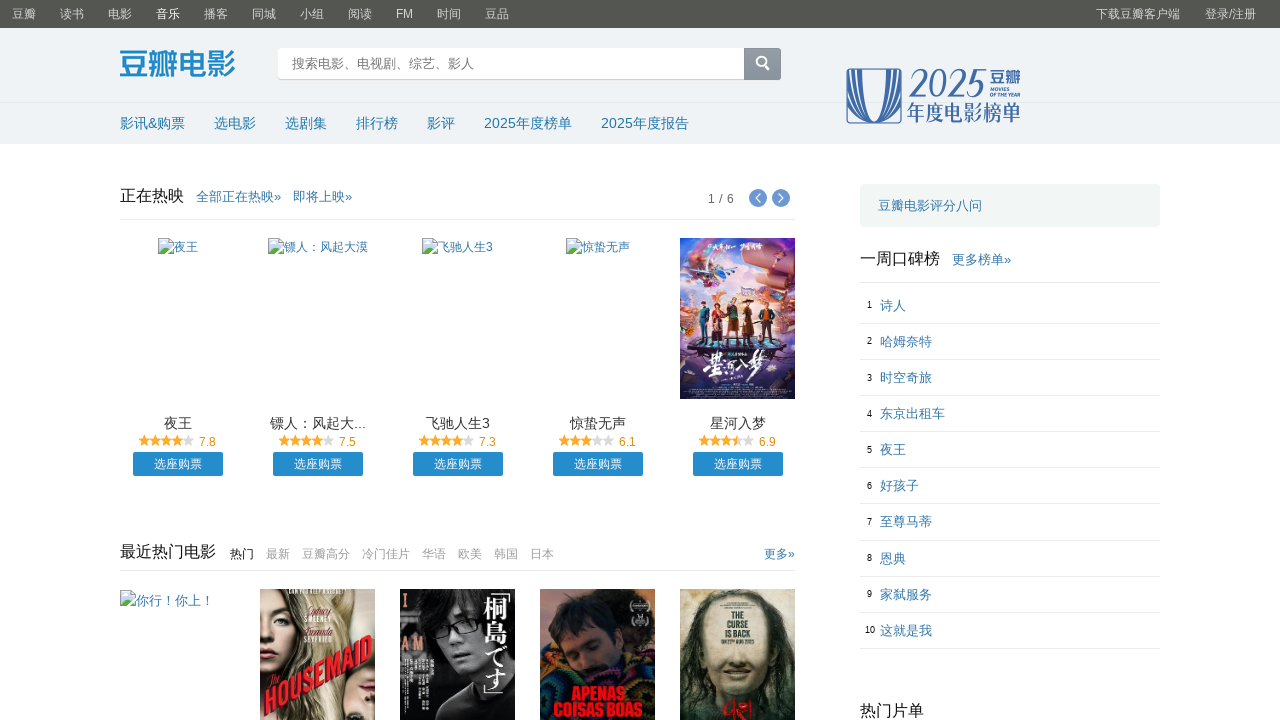

Switched to second tab (newly opened music tab)
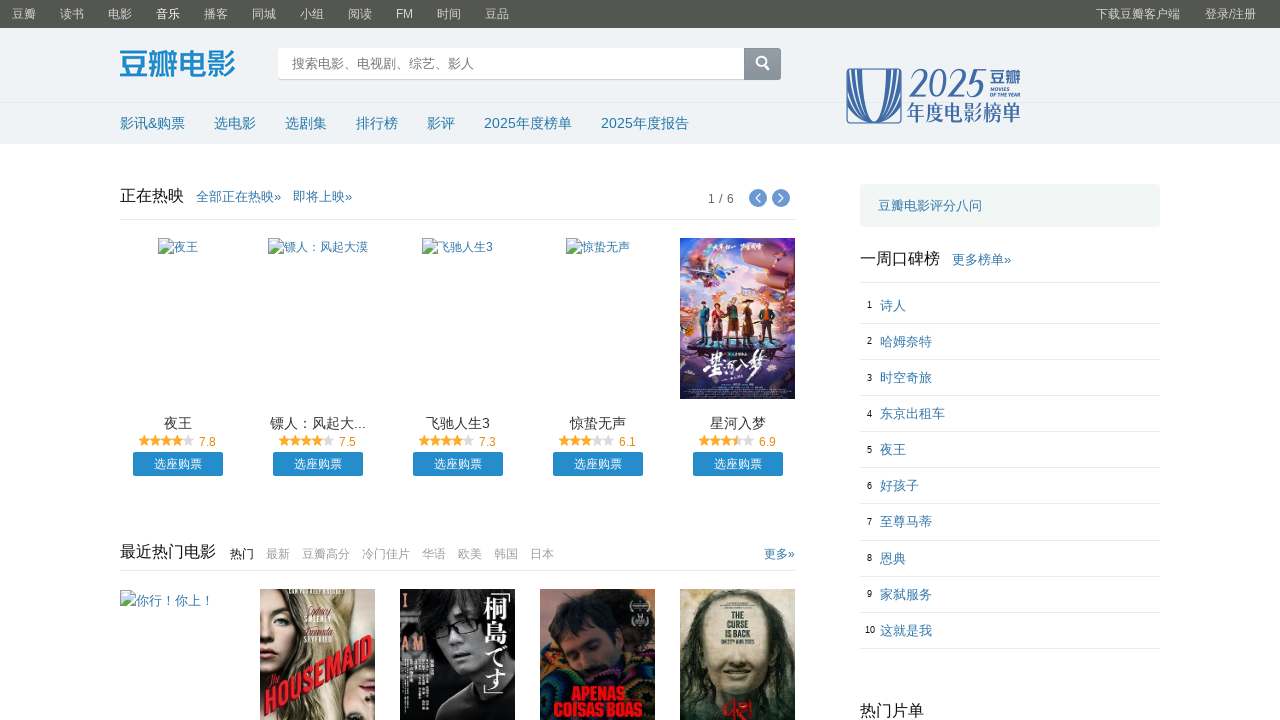

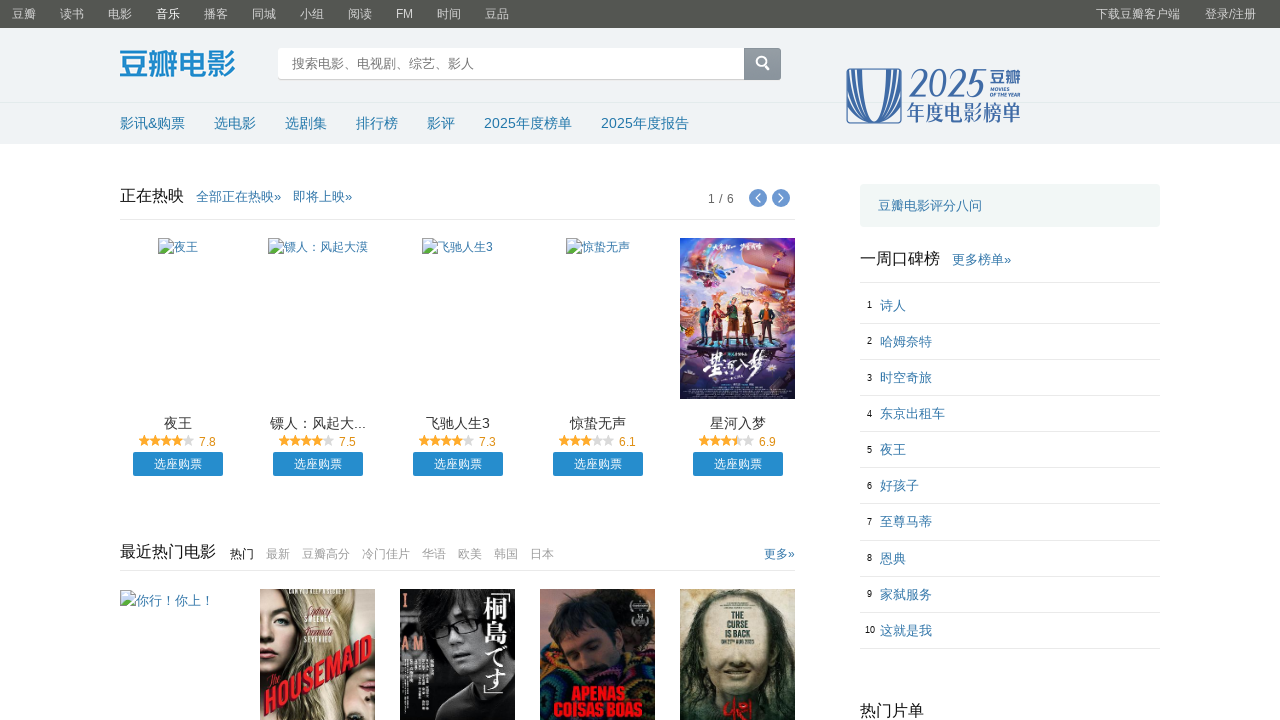